Tests keyboard events on a registration form by entering text in first name field, selecting all, copying it, and pasting into last name field

Starting URL: https://demo.automationtesting.in/Register.html

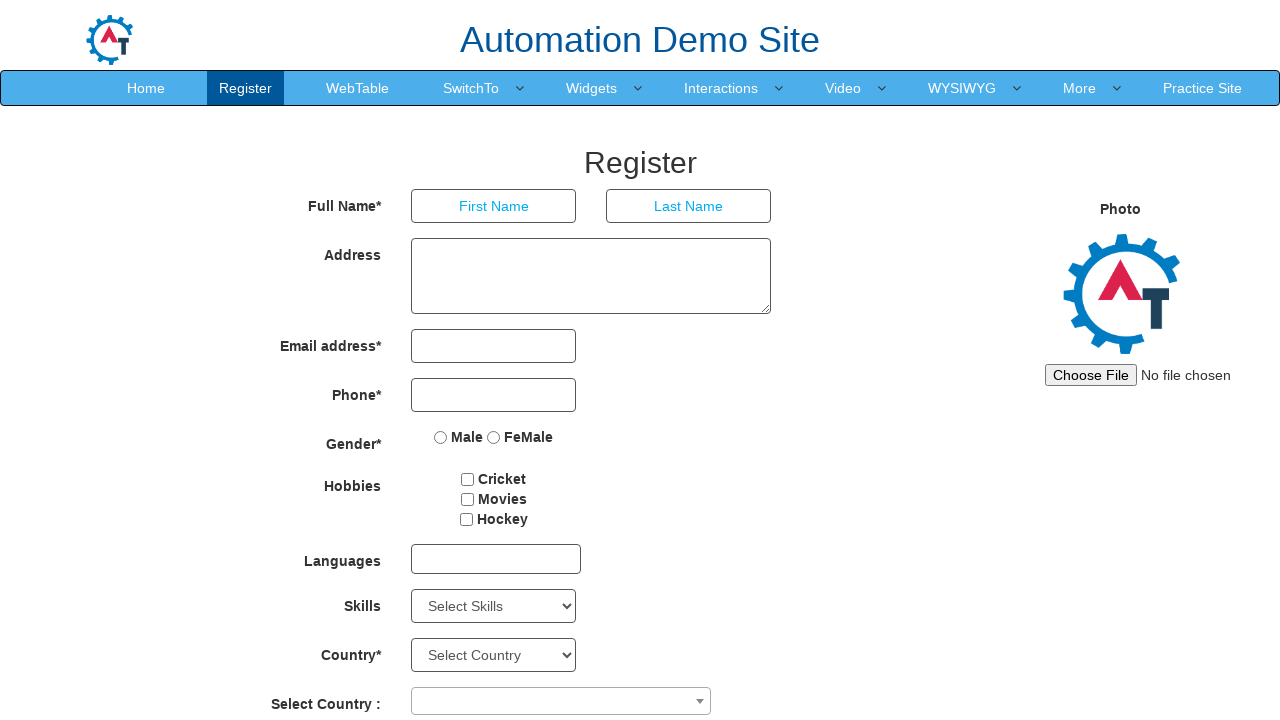

Entered 'helo' in first name field on //input[@placeholder='First Name']
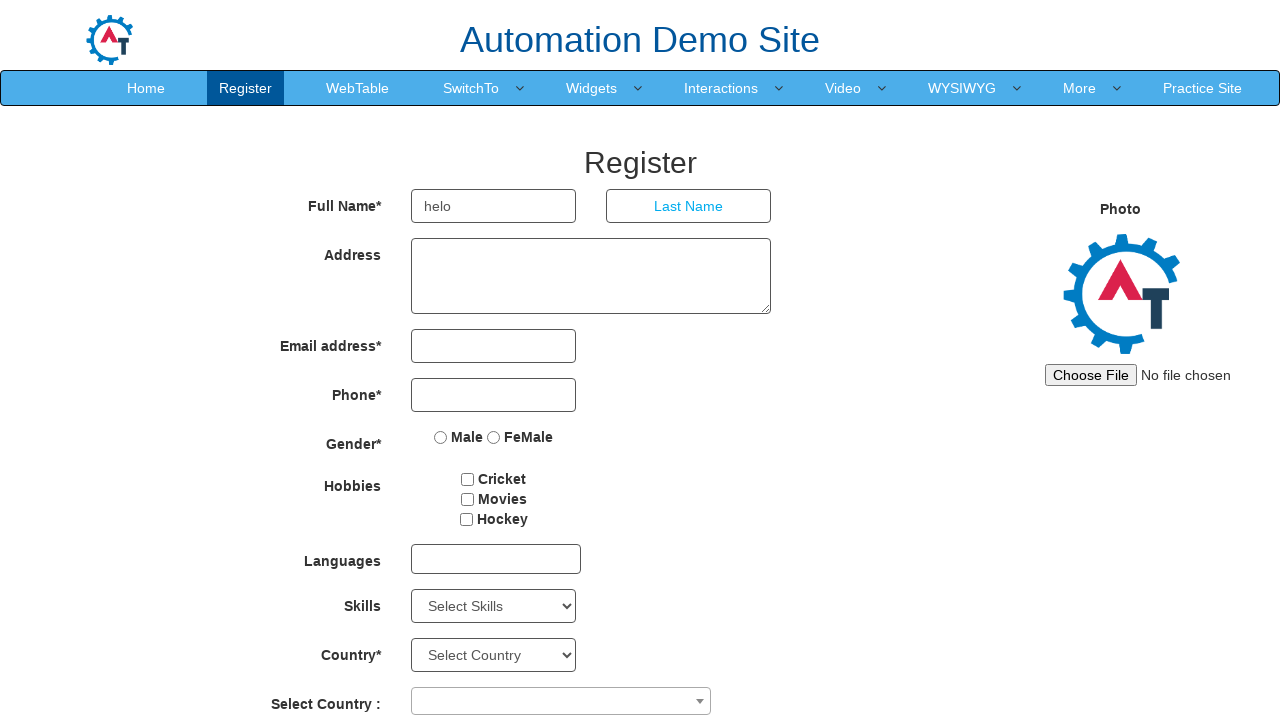

Selected all text in first name field using Ctrl+A on xpath=//input[@placeholder='First Name']
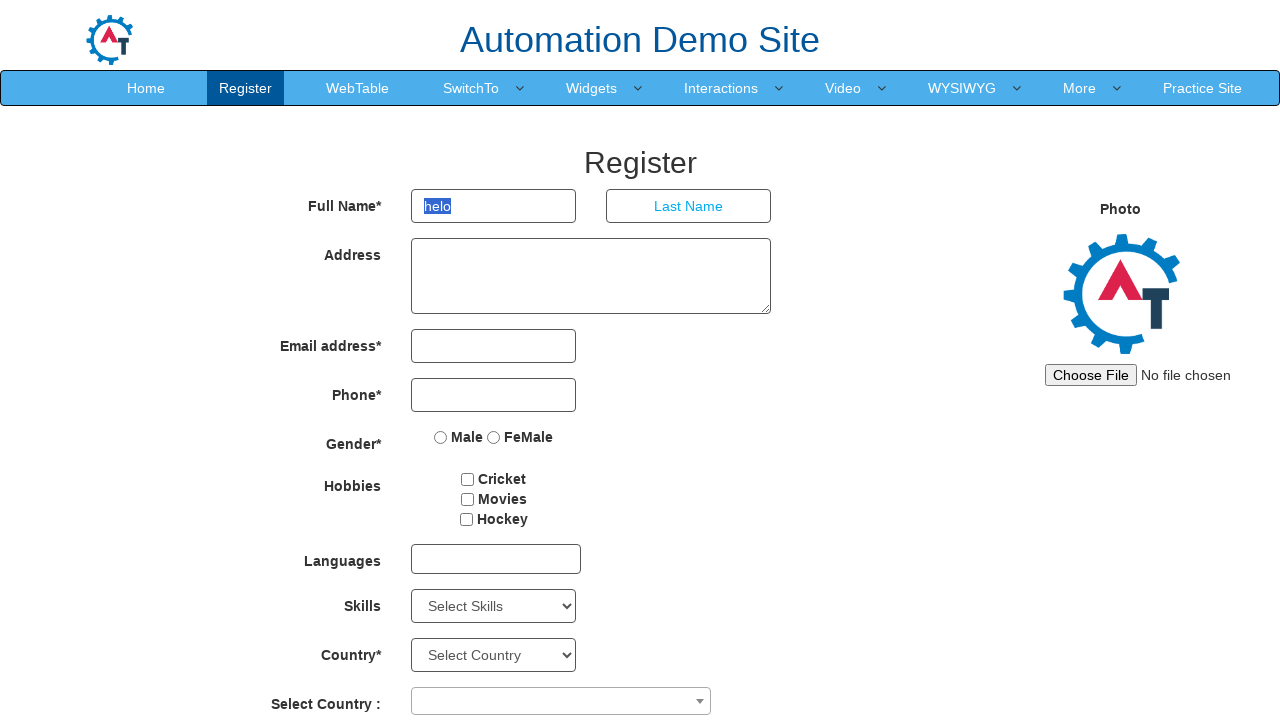

Copied selected text from first name field using Ctrl+C on xpath=//input[@placeholder='First Name']
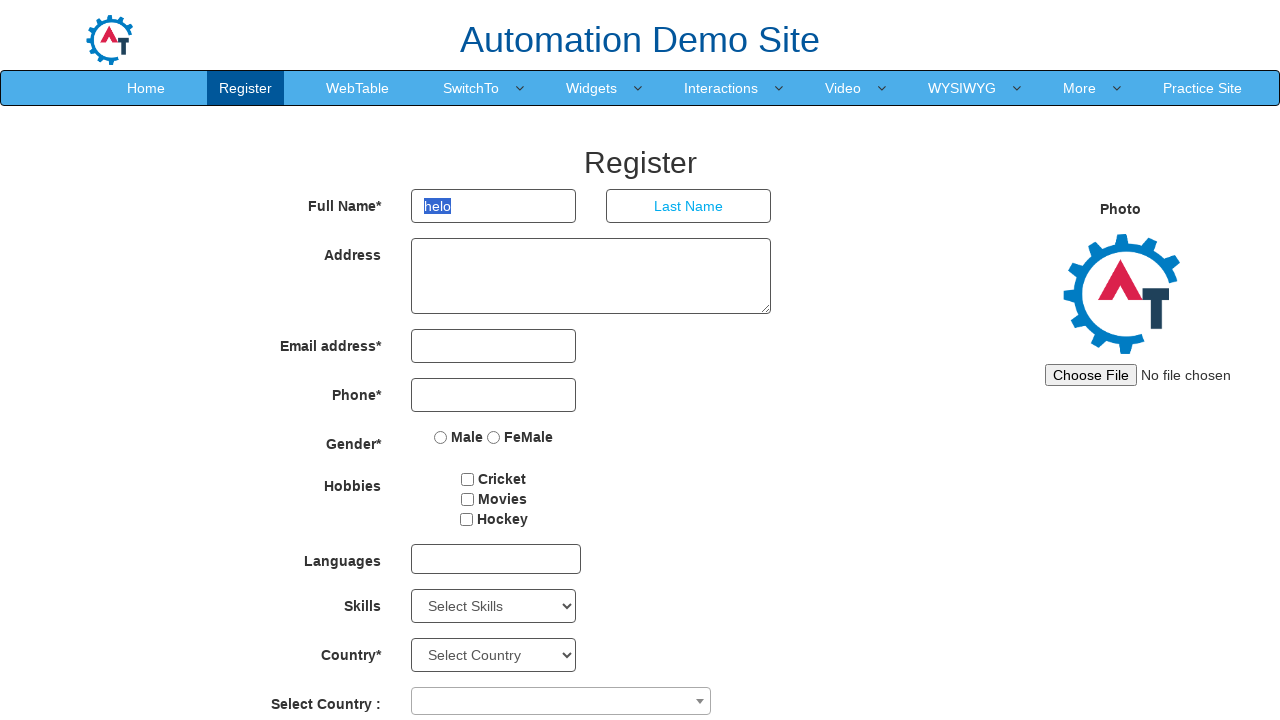

Clicked on last name field to focus it at (689, 206) on xpath=//input[@placeholder='Last Name']
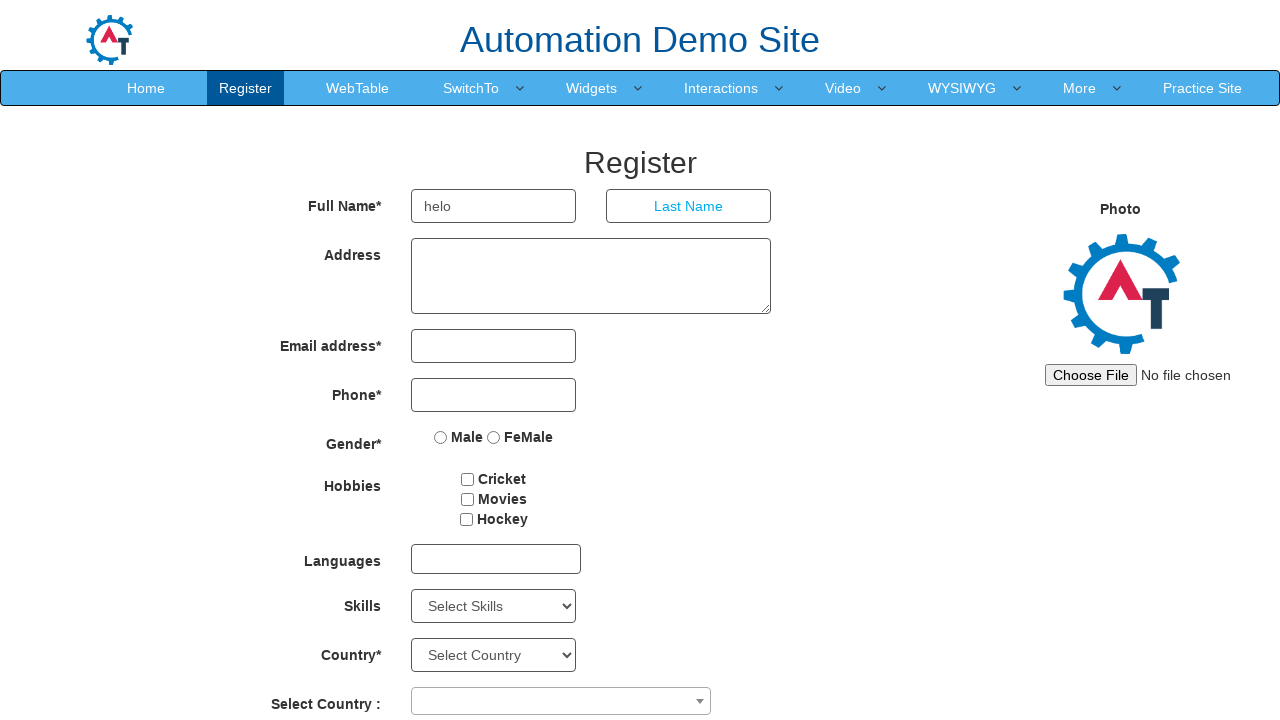

Pasted copied text into last name field using Ctrl+V on xpath=//input[@placeholder='Last Name']
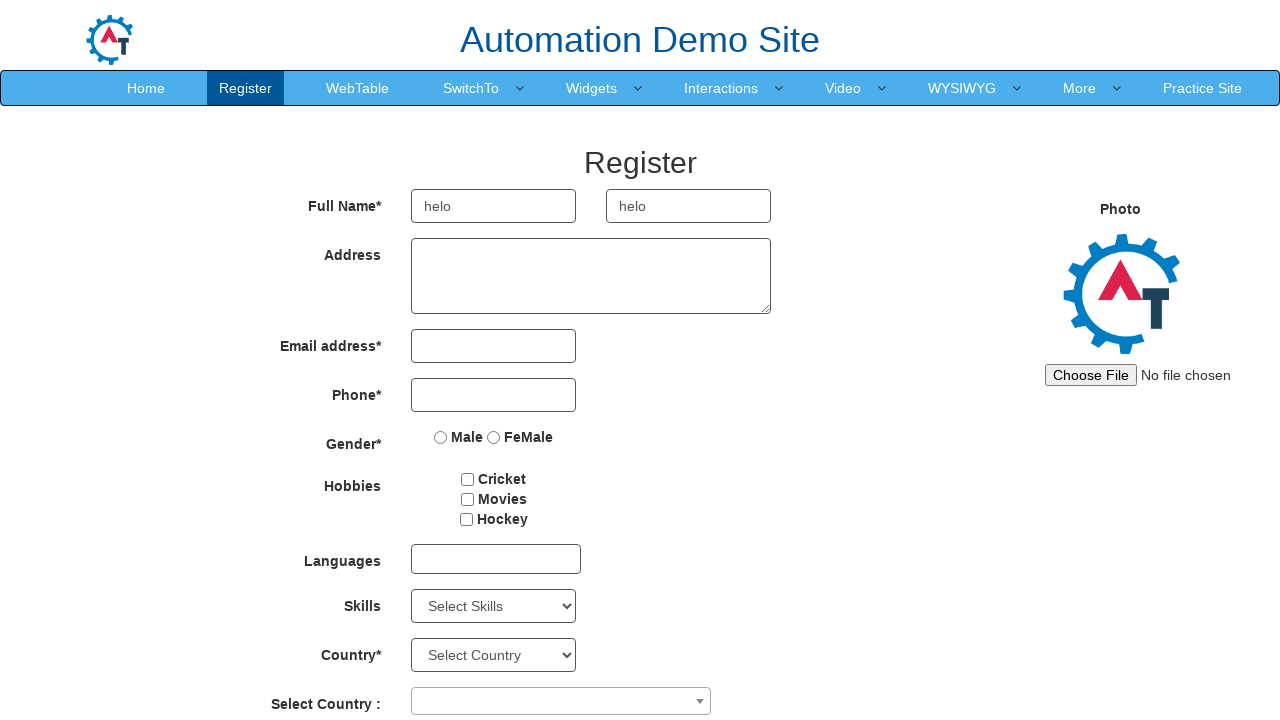

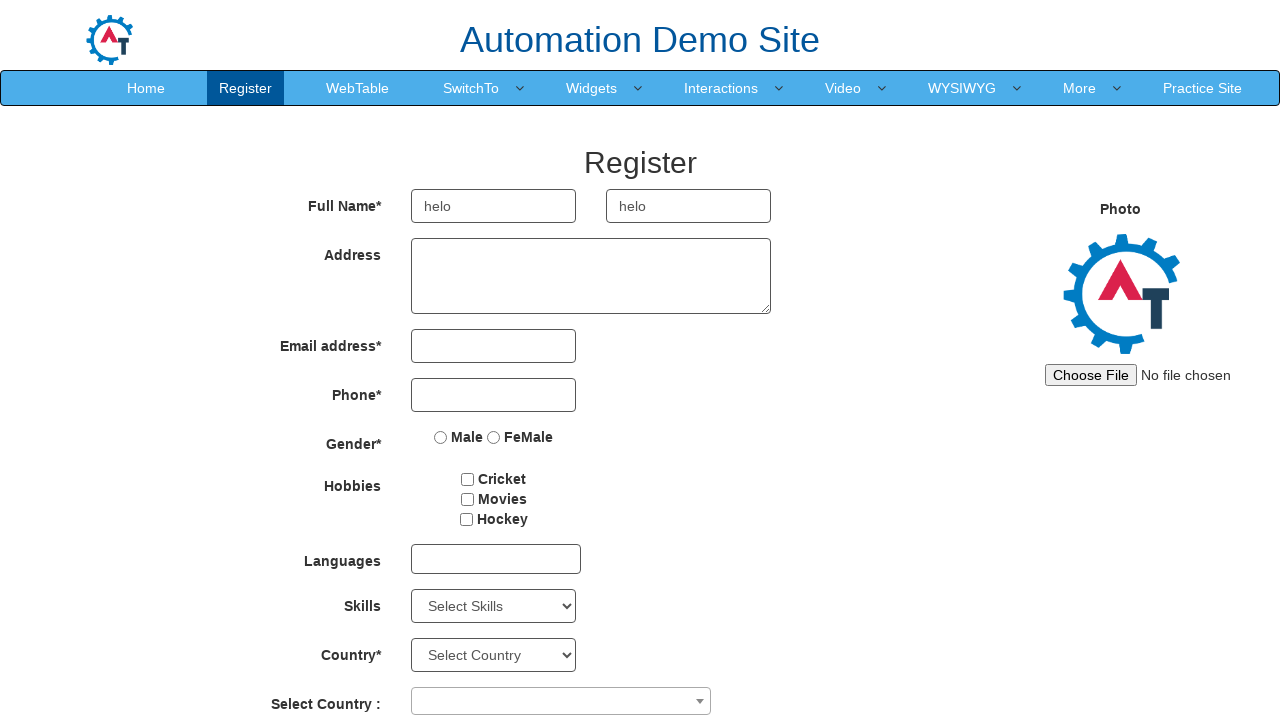